Navigates to the KSRTC (Karnataka State Road Transport Corporation) online reservation page and verifies that the page loads with navigation links present.

Starting URL: https://www.ksrtc.in/oprs-web/

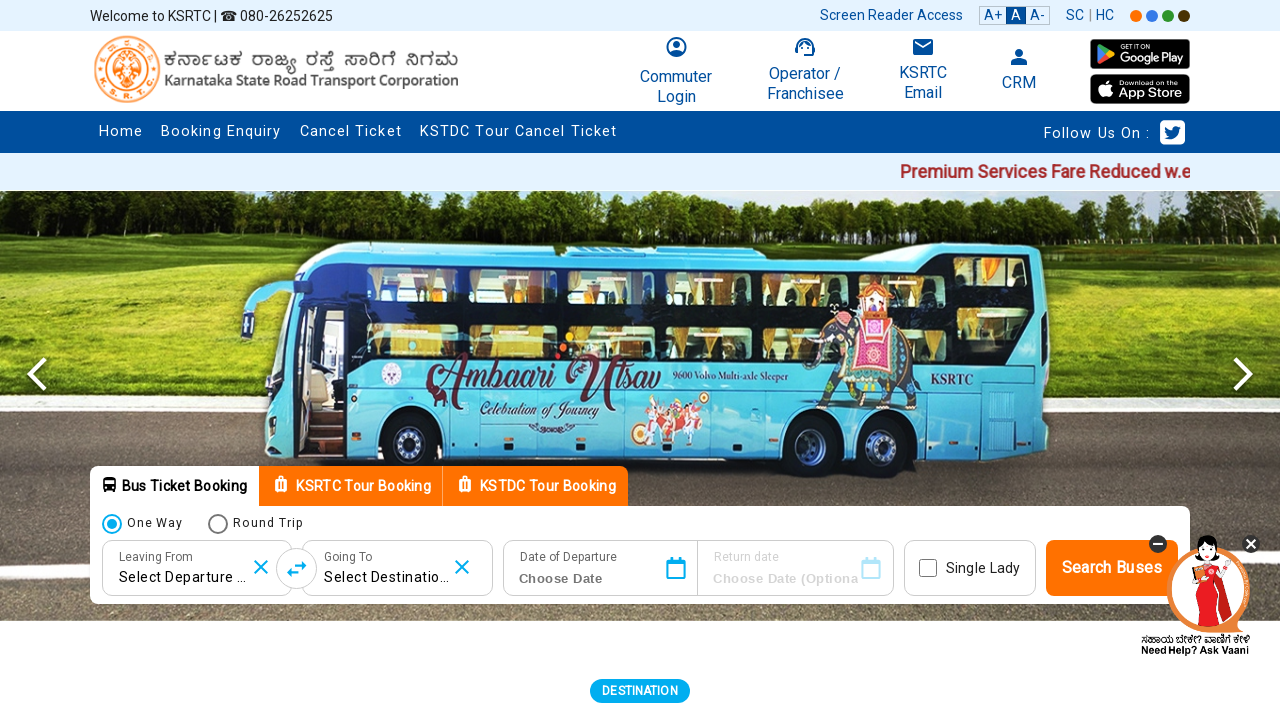

KSRTC reservation page loaded with network idle state
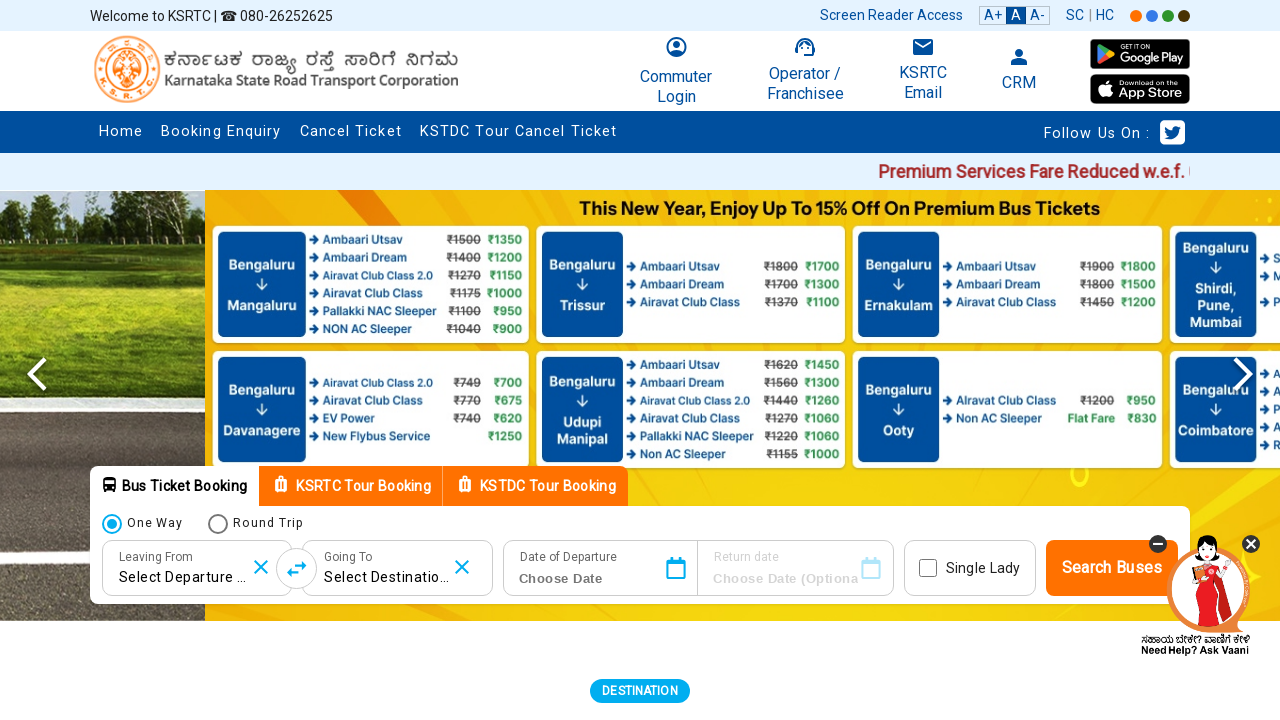

Navigation links are present on the KSRTC page
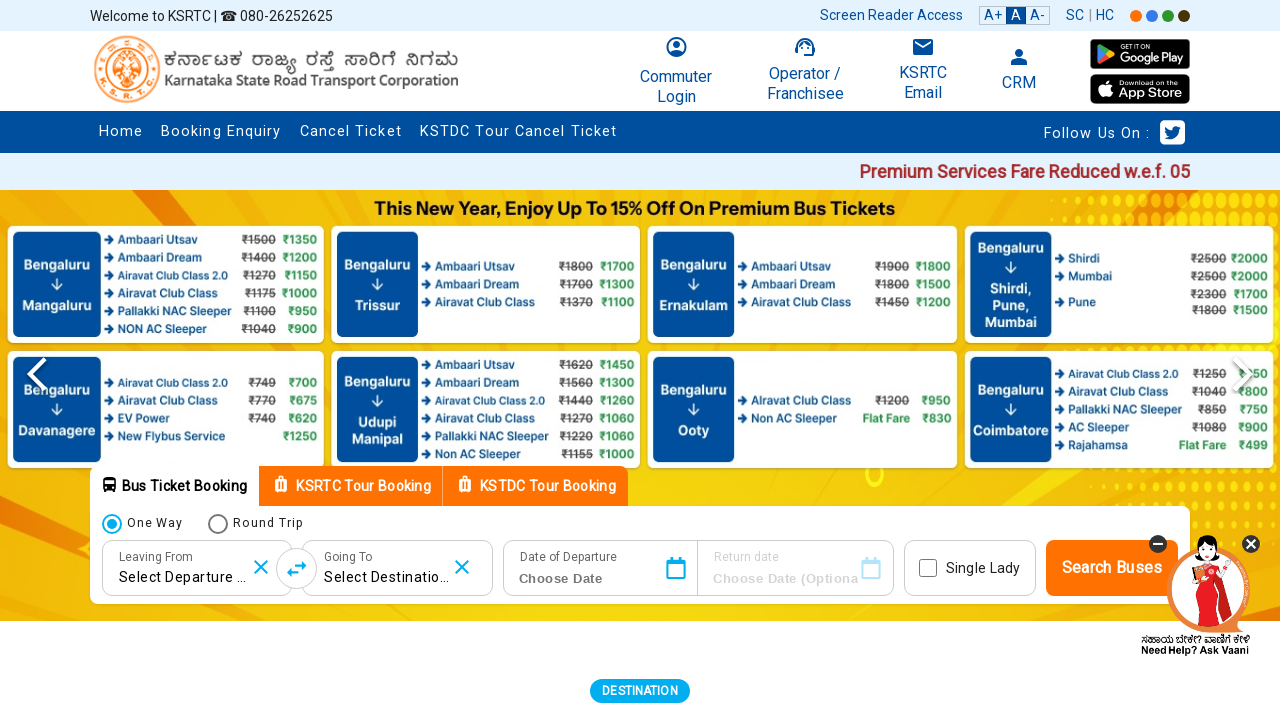

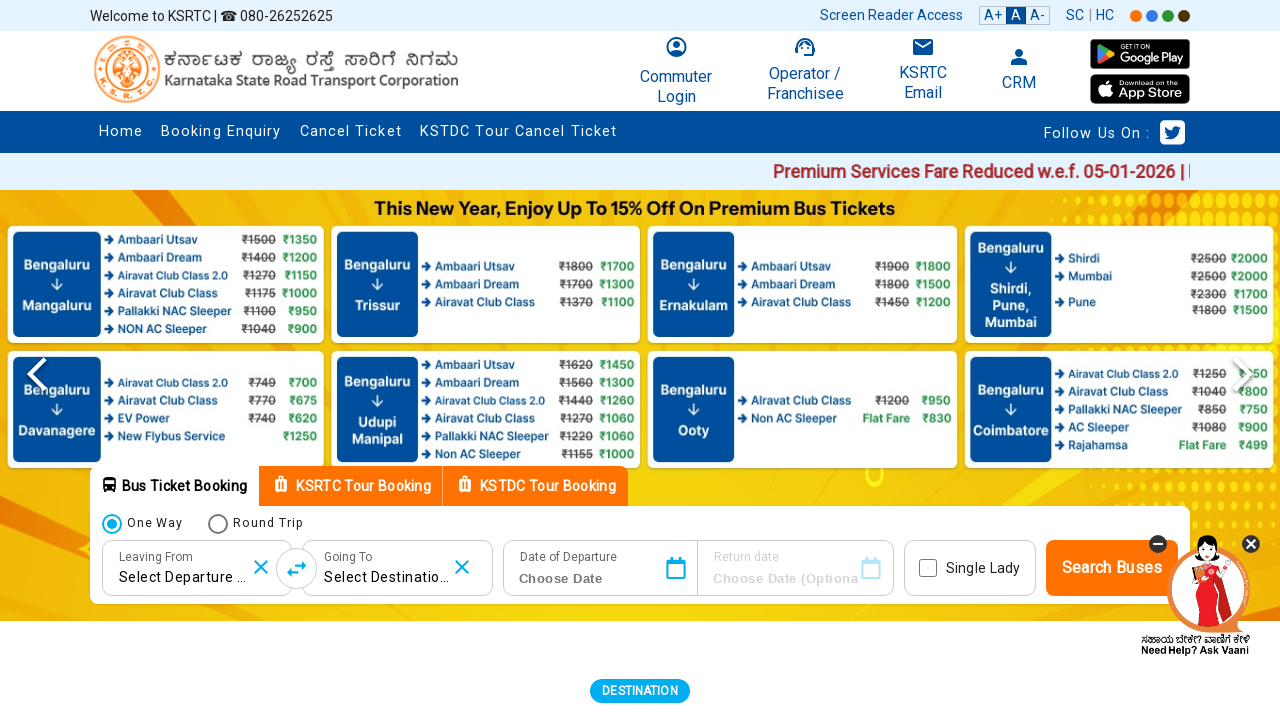